Tests marking all todo items as completed using the toggle all checkbox

Starting URL: https://demo.playwright.dev/todomvc

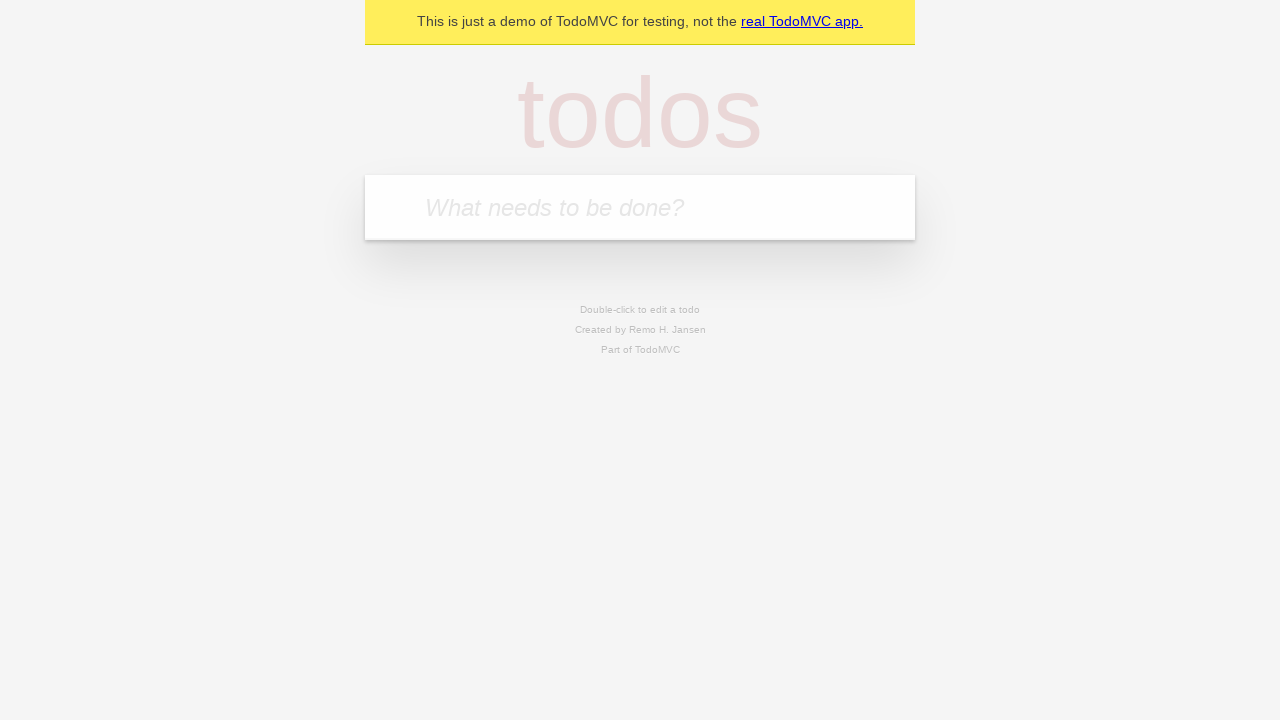

Filled first todo input with 'buy some cheese' on internal:attr=[placeholder="What needs to be done?"i]
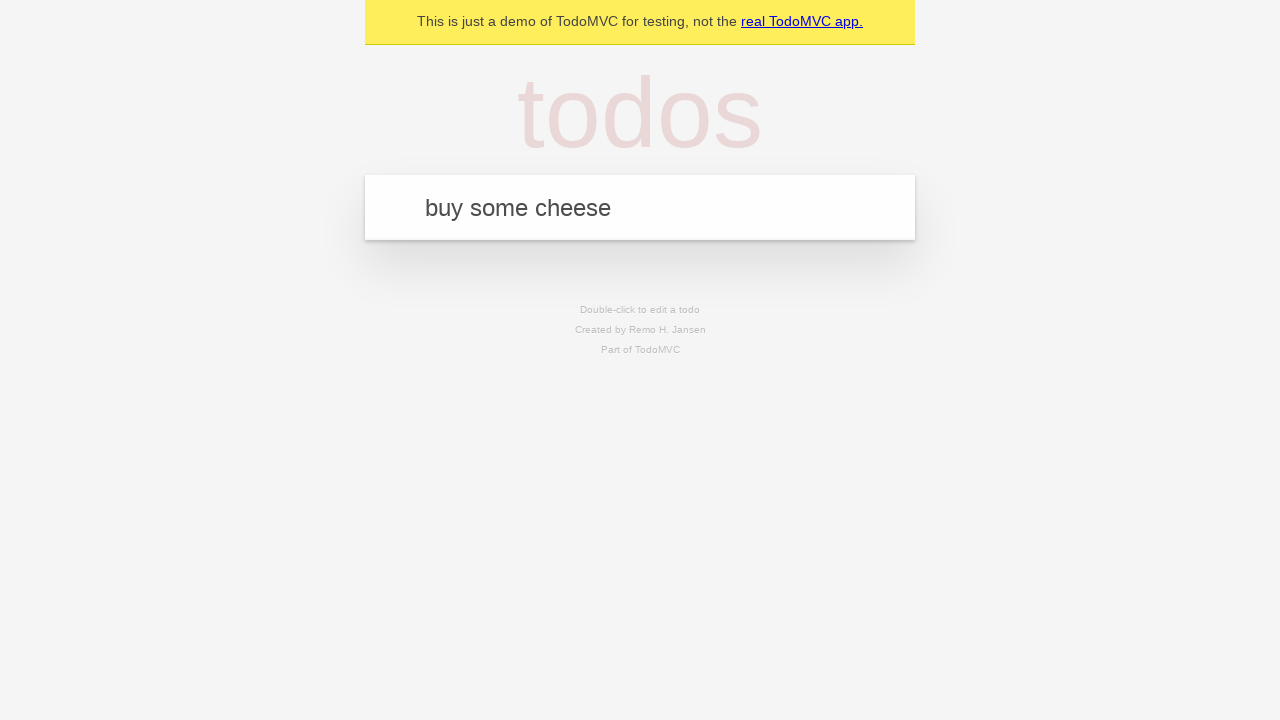

Pressed Enter to add first todo item on internal:attr=[placeholder="What needs to be done?"i]
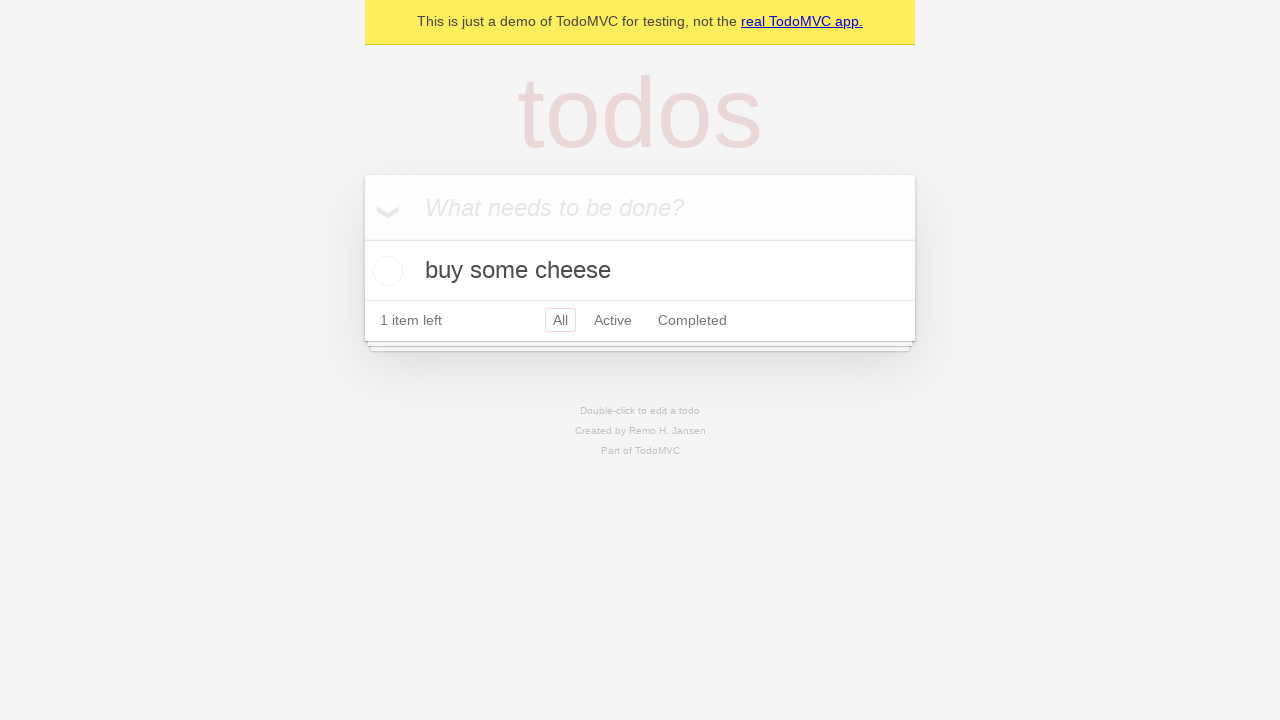

Filled second todo input with 'feed the cat' on internal:attr=[placeholder="What needs to be done?"i]
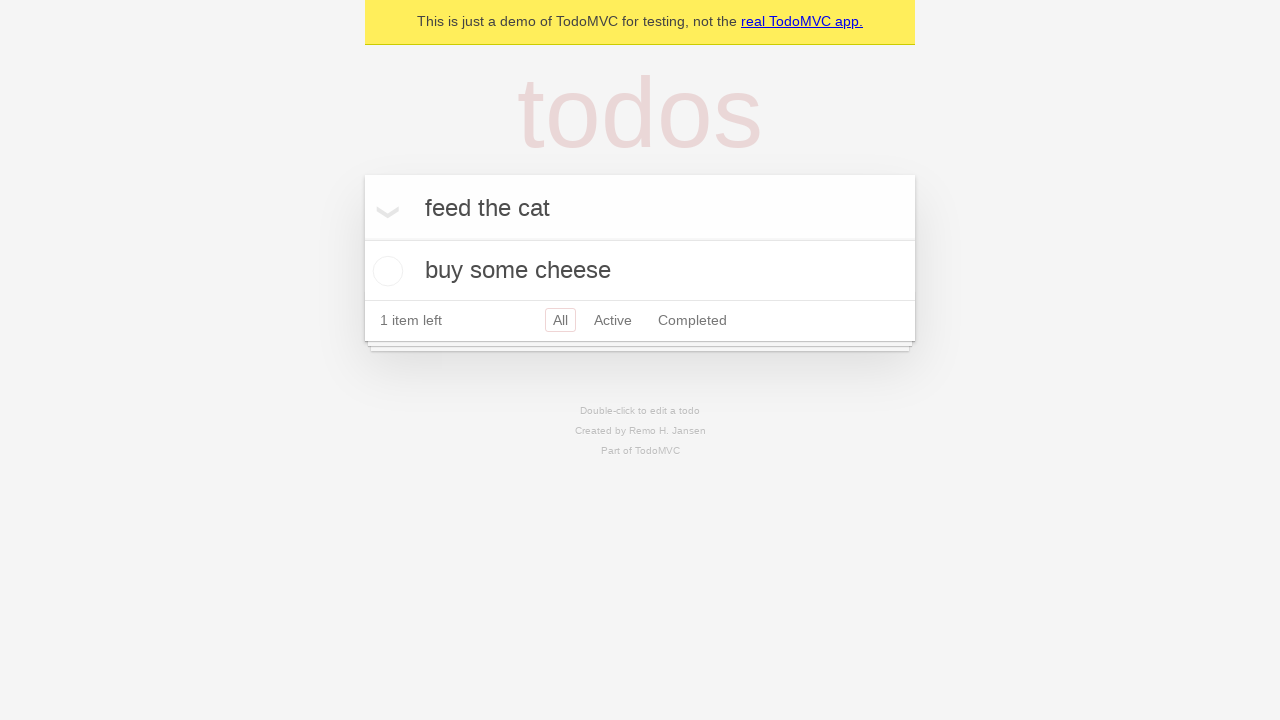

Pressed Enter to add second todo item on internal:attr=[placeholder="What needs to be done?"i]
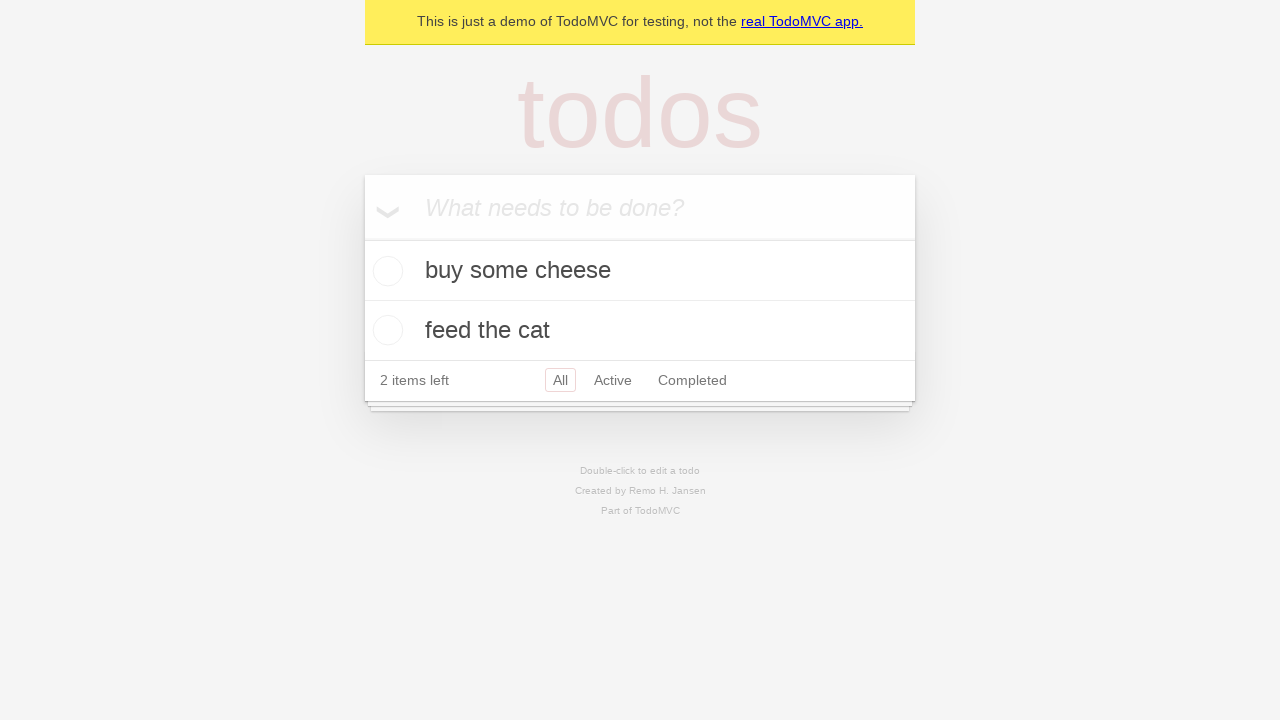

Filled third todo input with 'book a doctors appointment' on internal:attr=[placeholder="What needs to be done?"i]
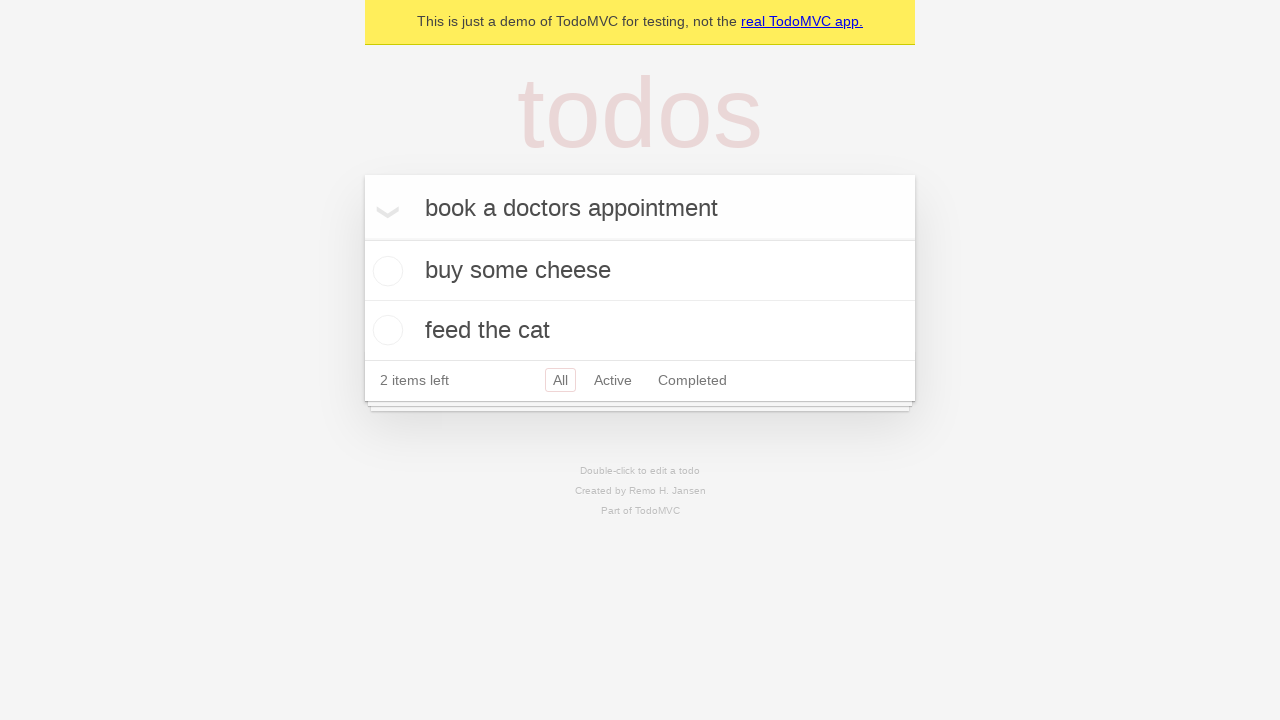

Pressed Enter to add third todo item on internal:attr=[placeholder="What needs to be done?"i]
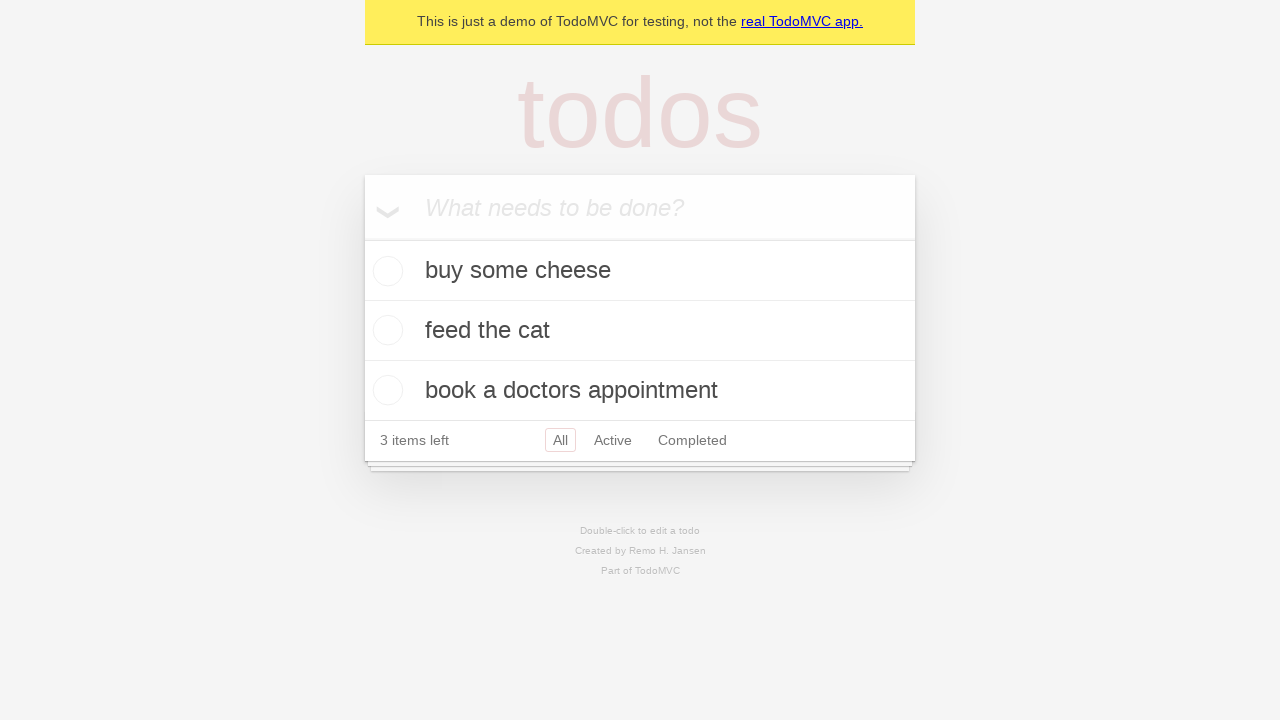

Clicked 'Mark all as complete' checkbox to toggle all items as completed at (362, 238) on internal:label="Mark all as complete"i
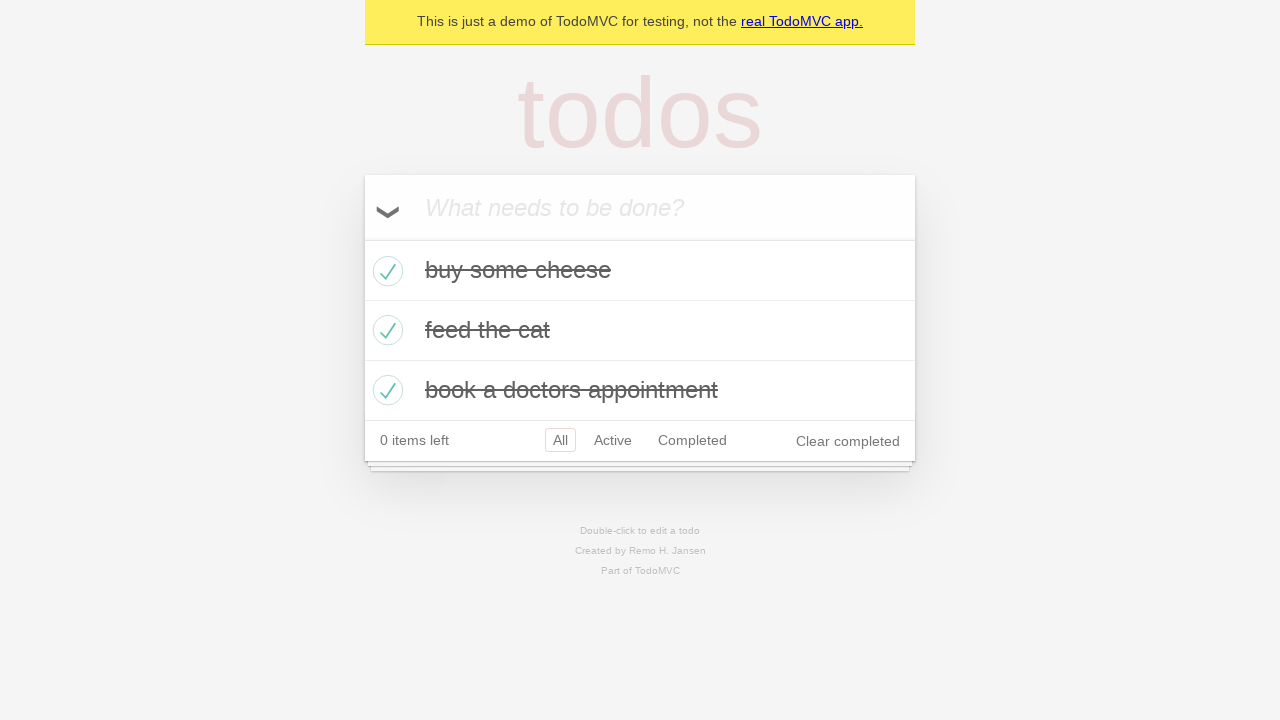

Verified that completed todo items are present on the page
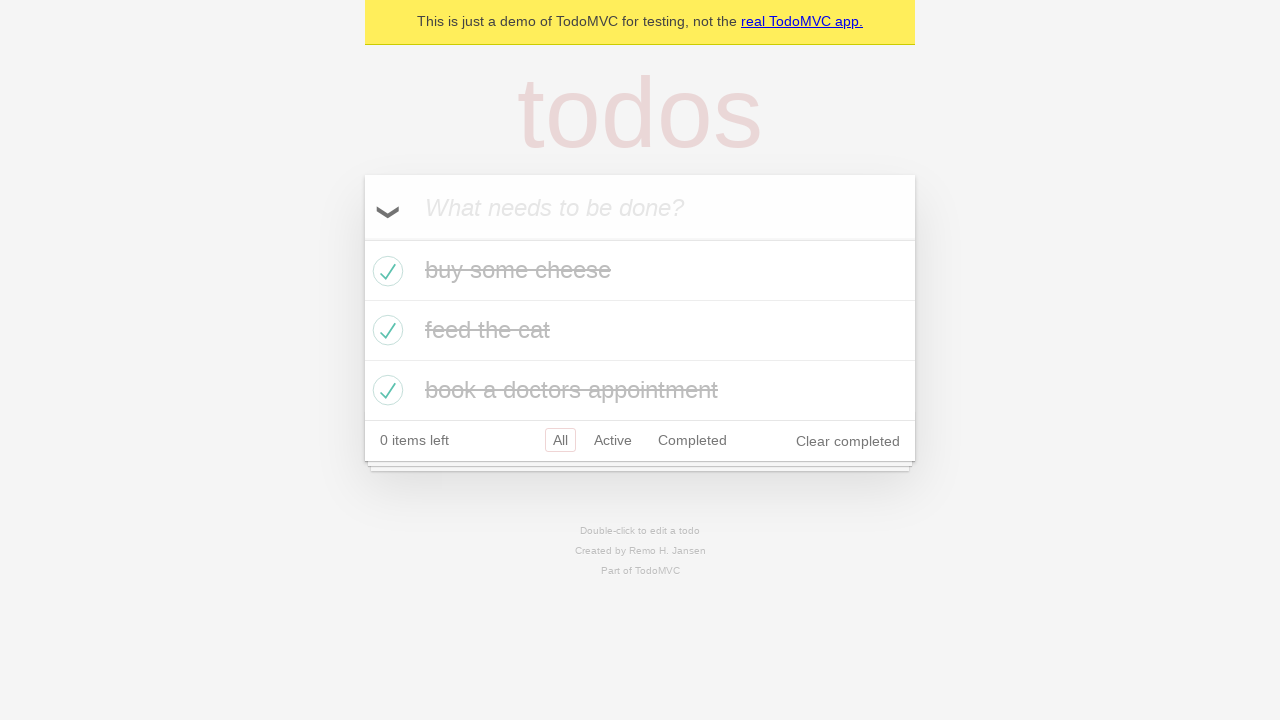

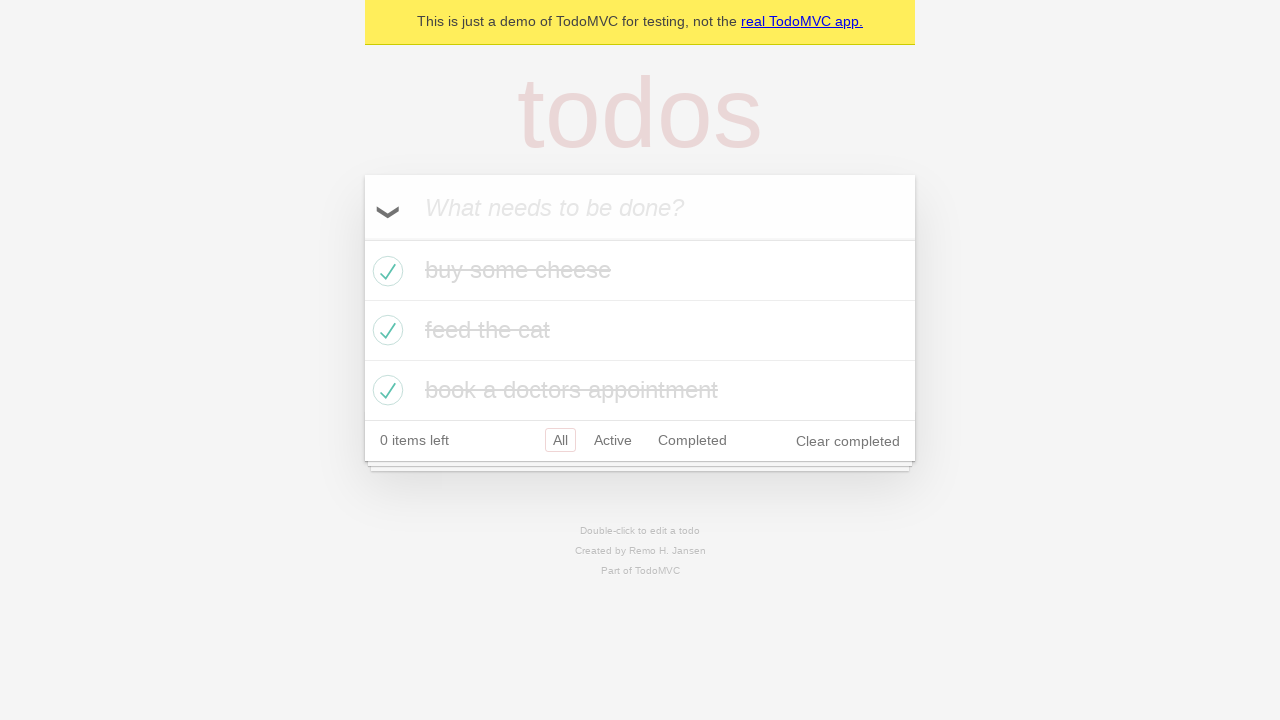